Tests the Columbia Basin Research adult daily query form by selecting various options including output format, year, project site, and submitting the form to generate a report.

Starting URL: https://www.cbr.washington.edu/dart/query/adult_daily

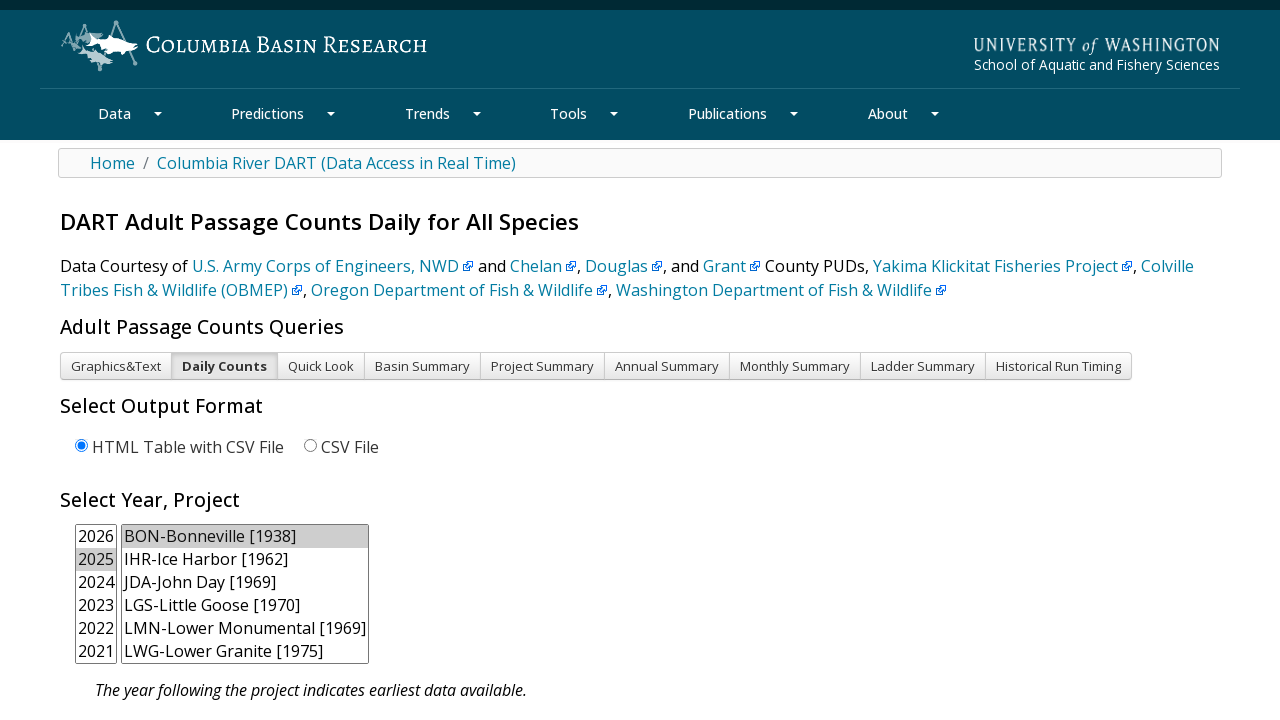

Waited for daily radio button selector to load
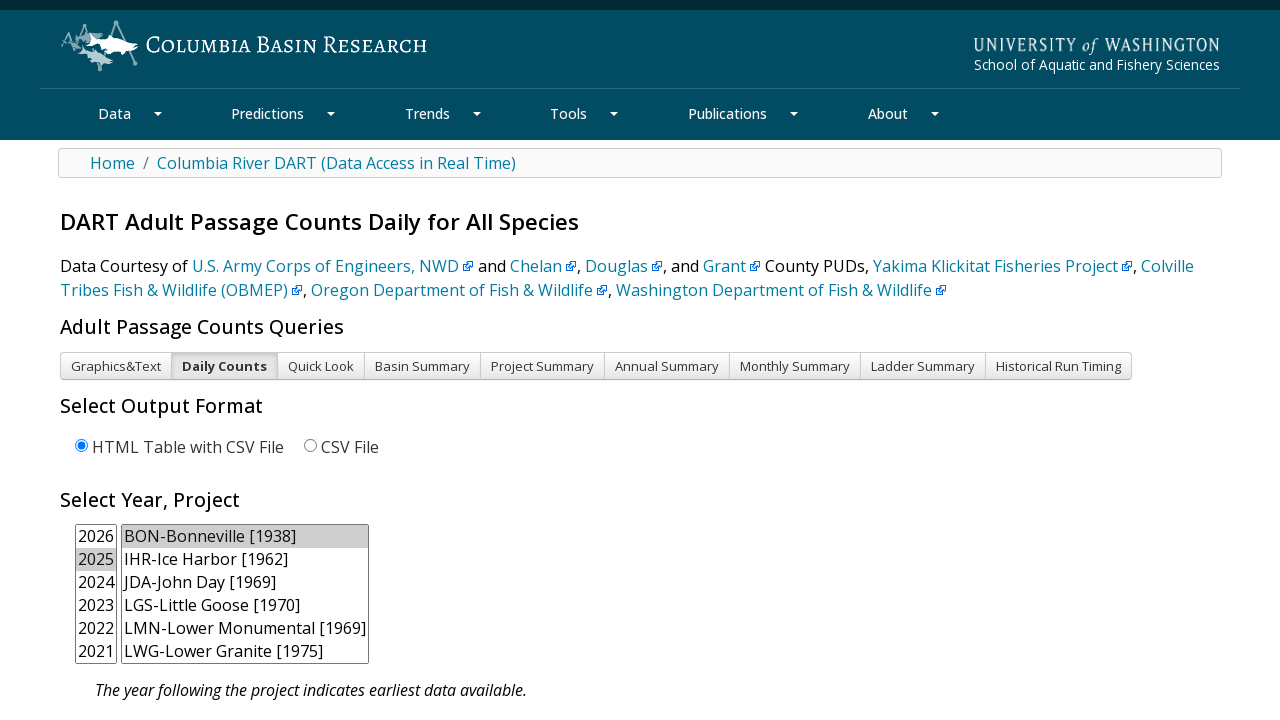

Clicked daily radio button at (224, 366) on #daily
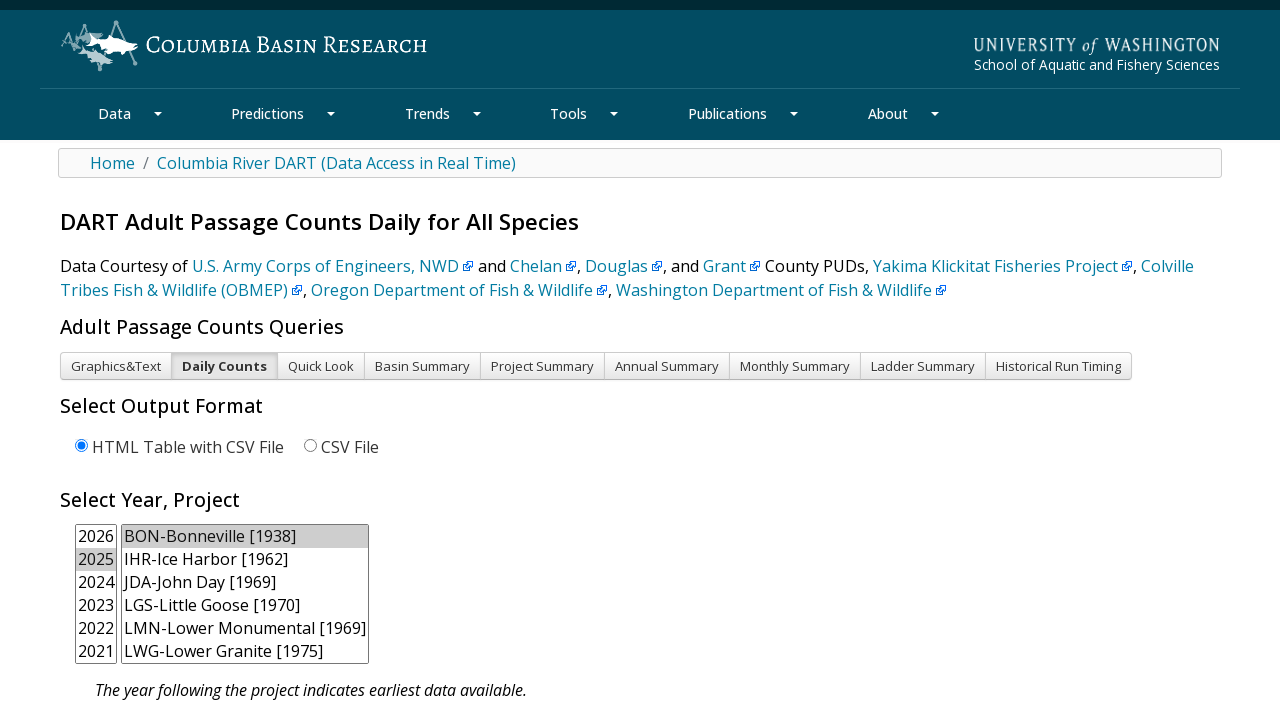

Selected CSV output format at (310, 446) on #outputFormat2
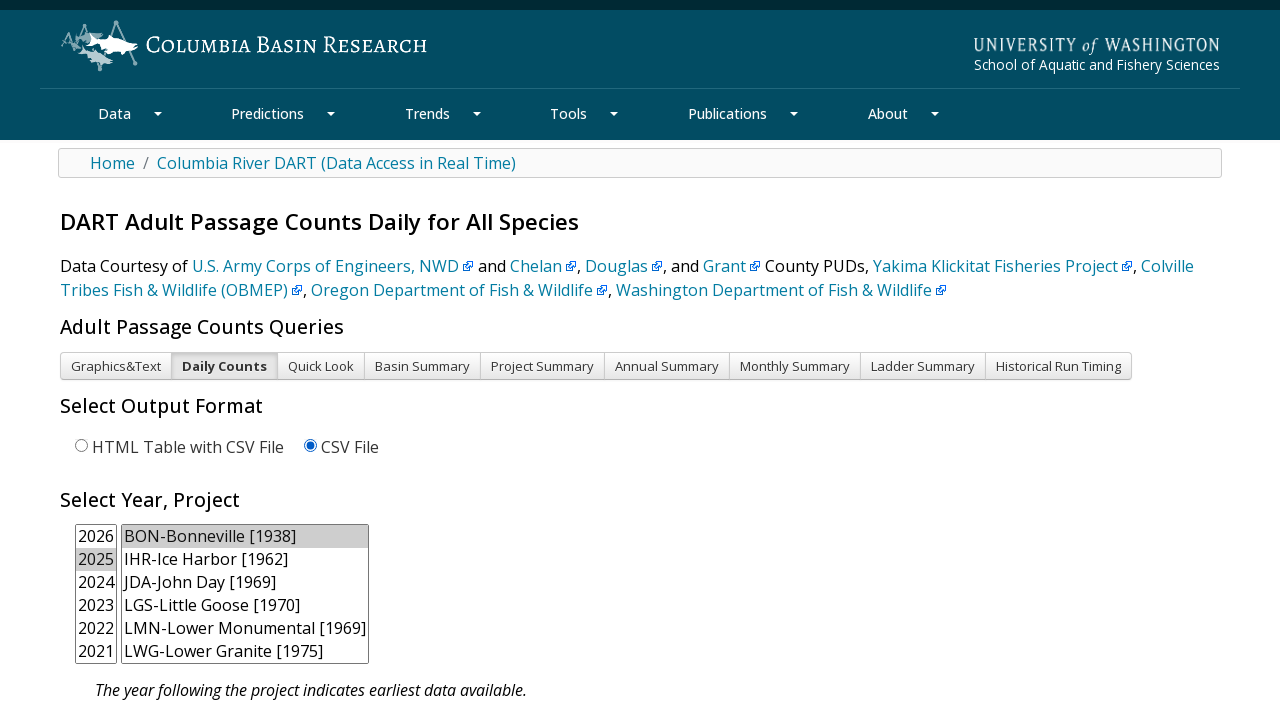

Selected year 2023 on #year-select
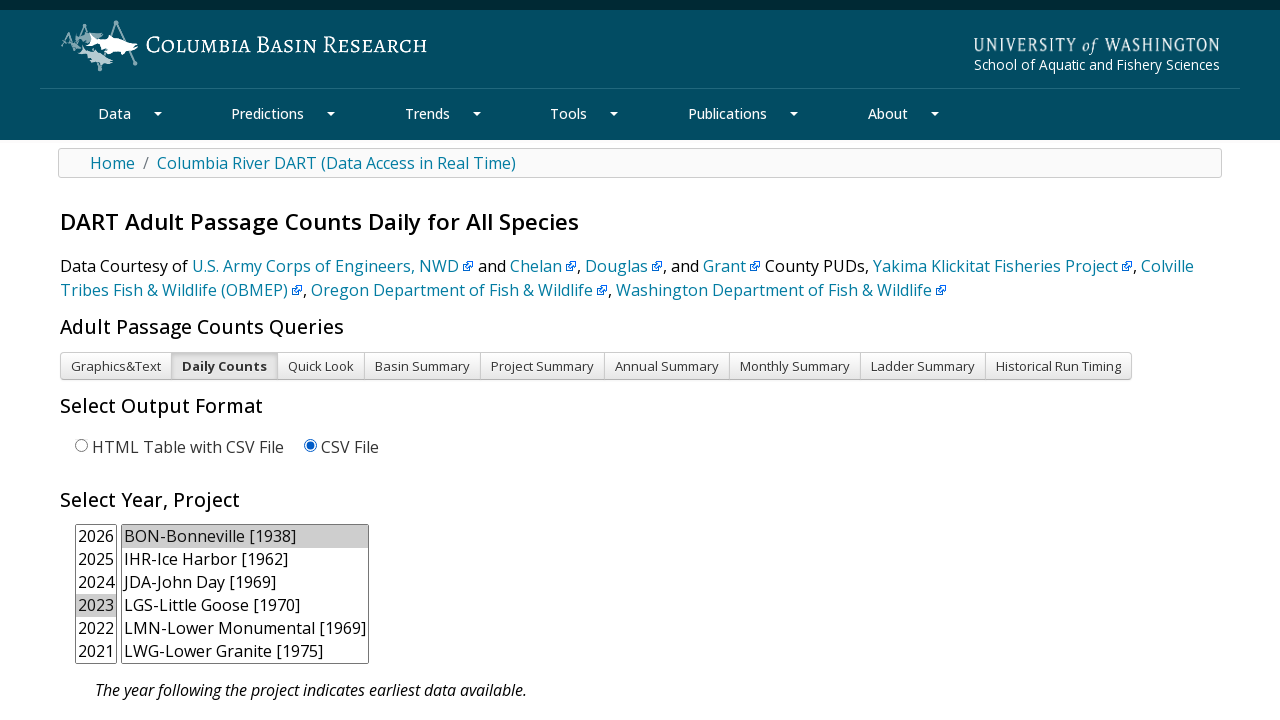

Selected BON project site on #proj-select
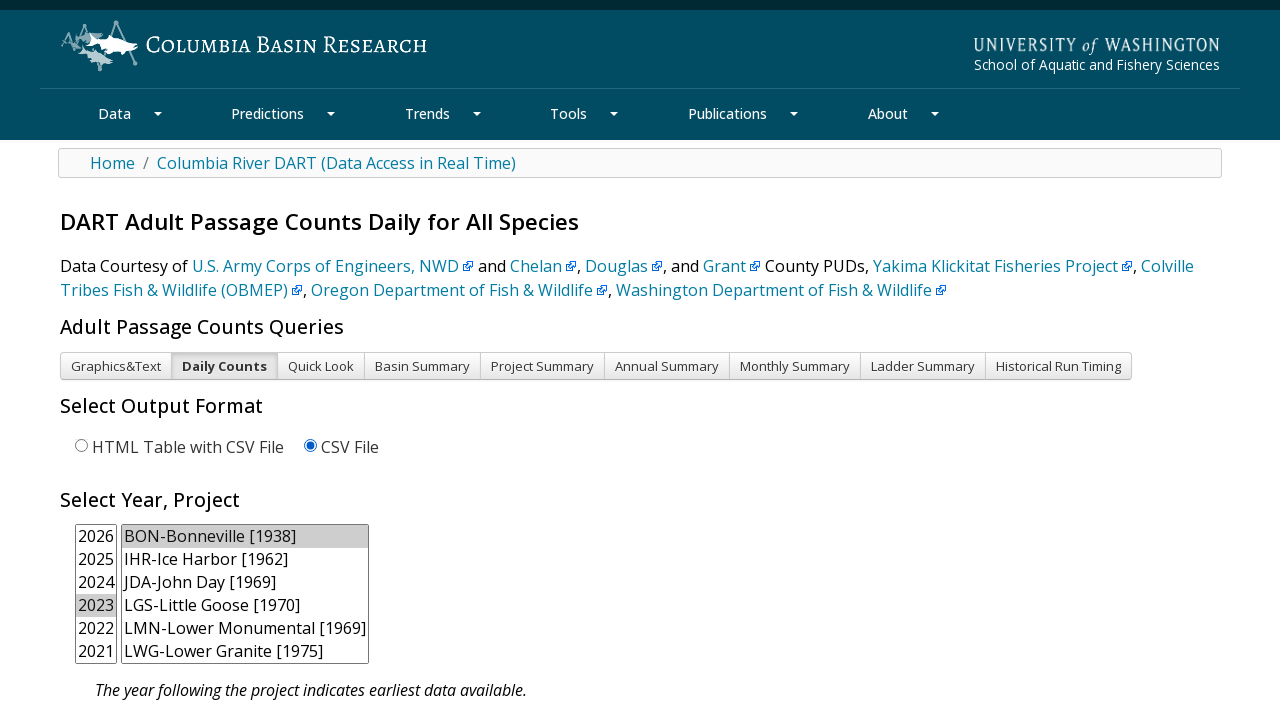

Clicked submit button to generate report at (130, 360) on input[type='submit']
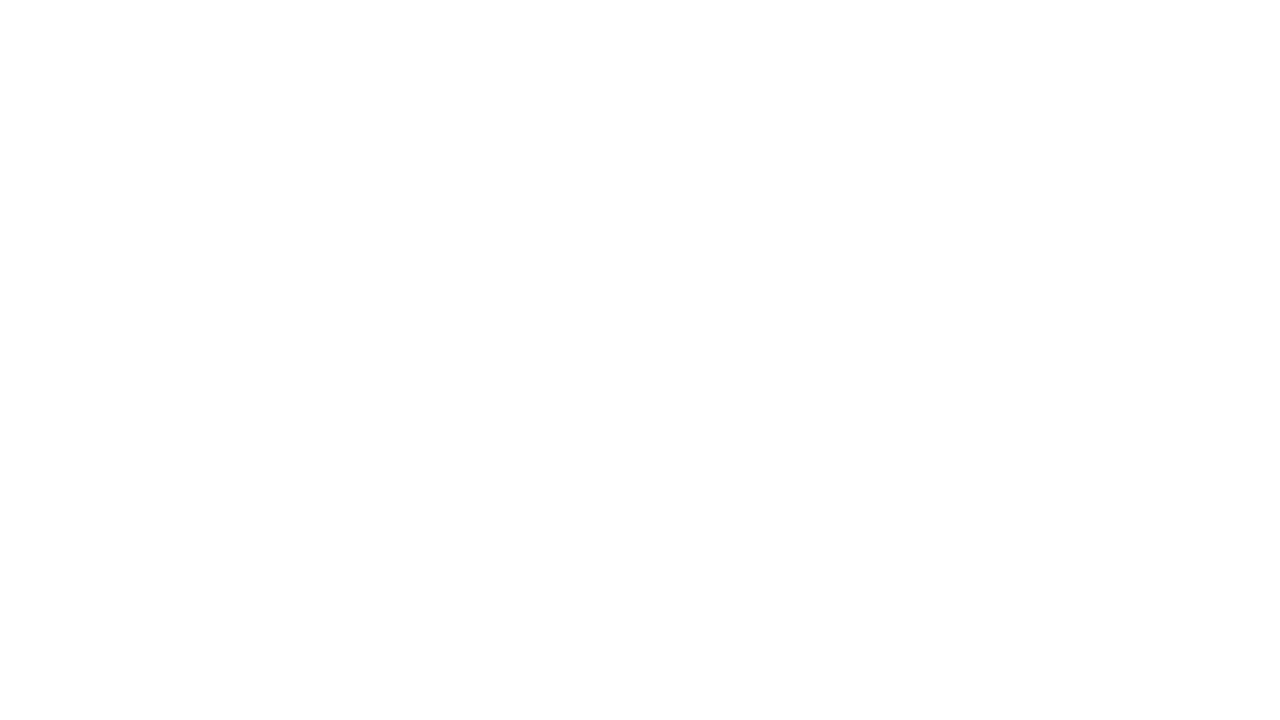

Waited 3 seconds for form submission to process
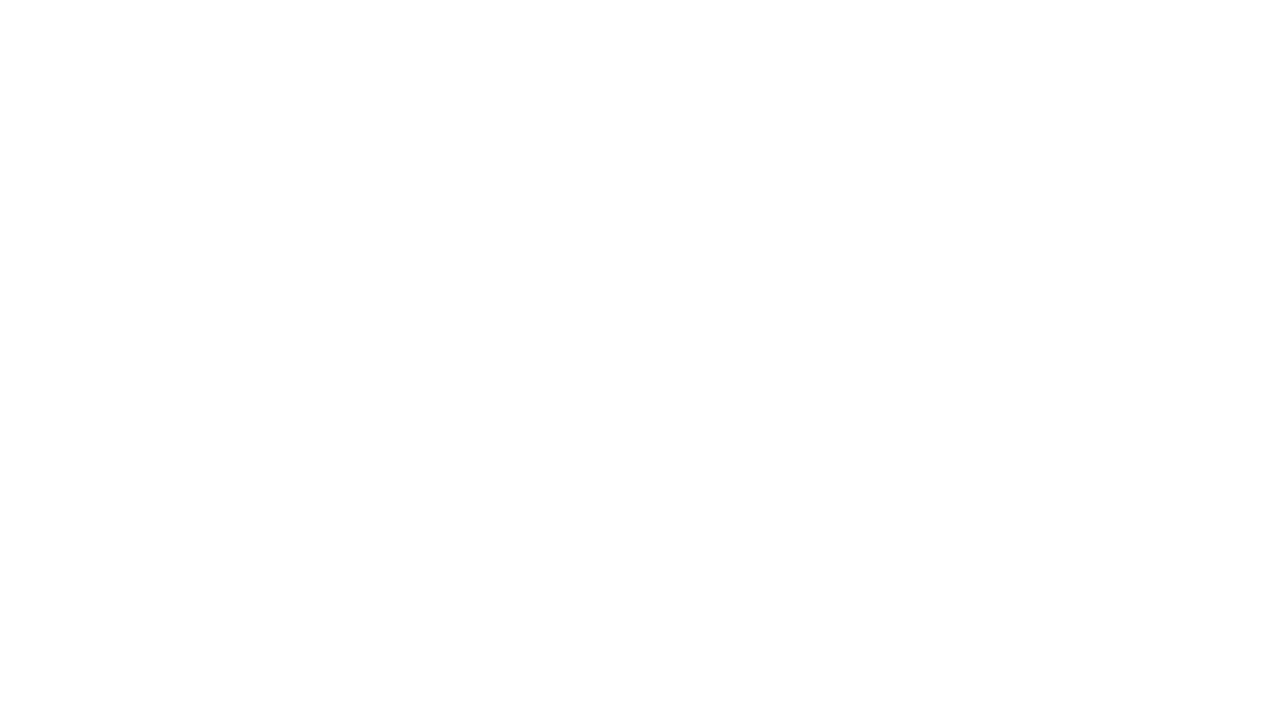

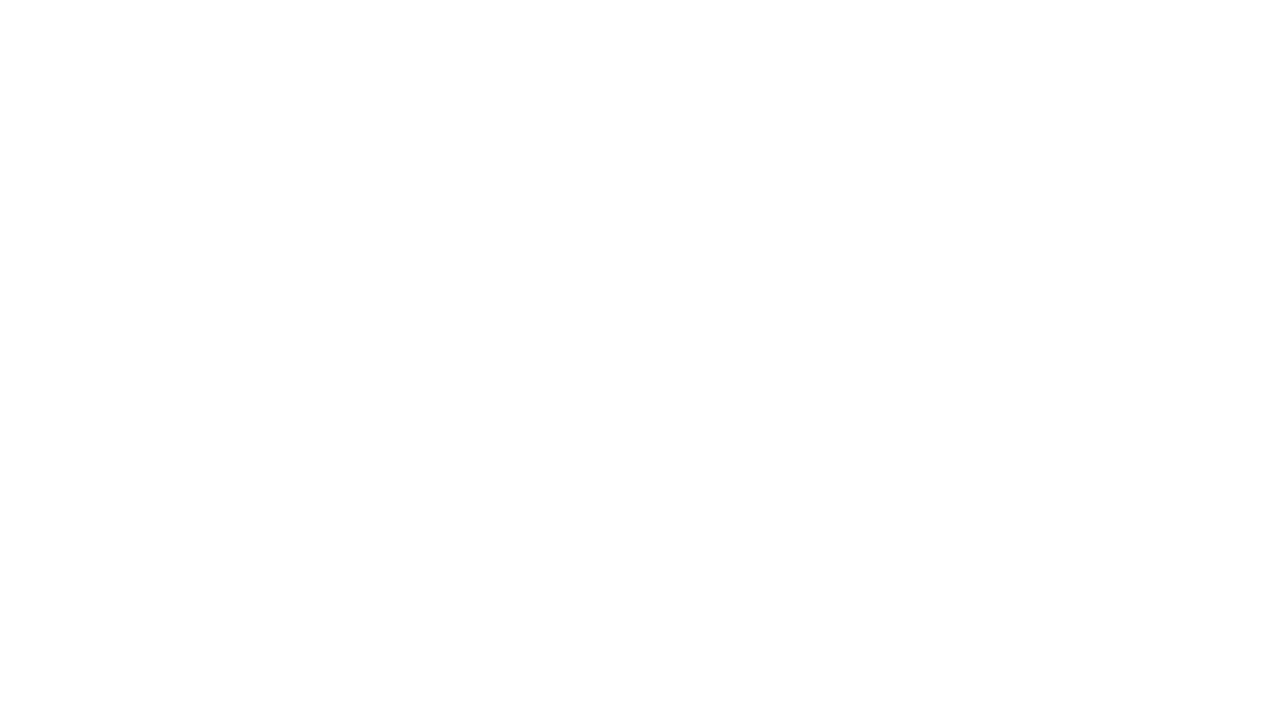